Tests JavaScript confirm dialog handling by clicking a button, dismissing the confirm dialog, verifying the cancel result, then accepting a second confirm and verifying the OK result.

Starting URL: https://the-internet.herokuapp.com/javascript_alerts

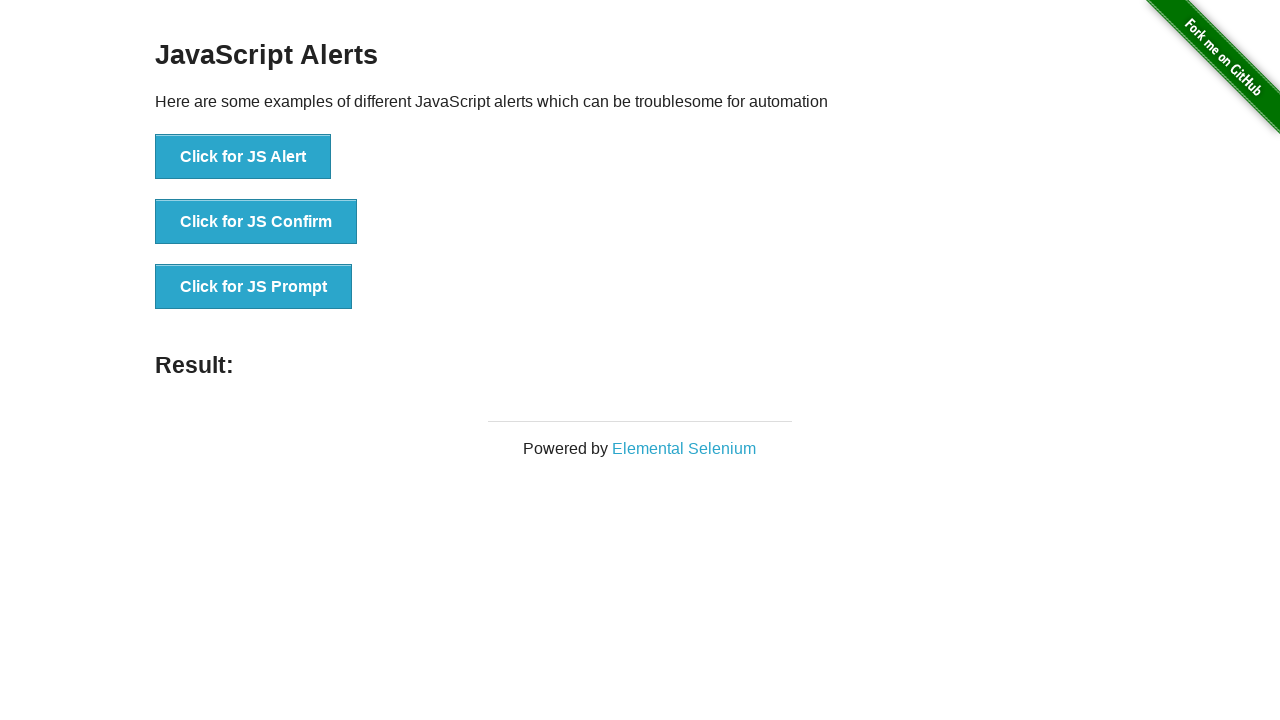

Set up dialog handler to dismiss the confirm dialog
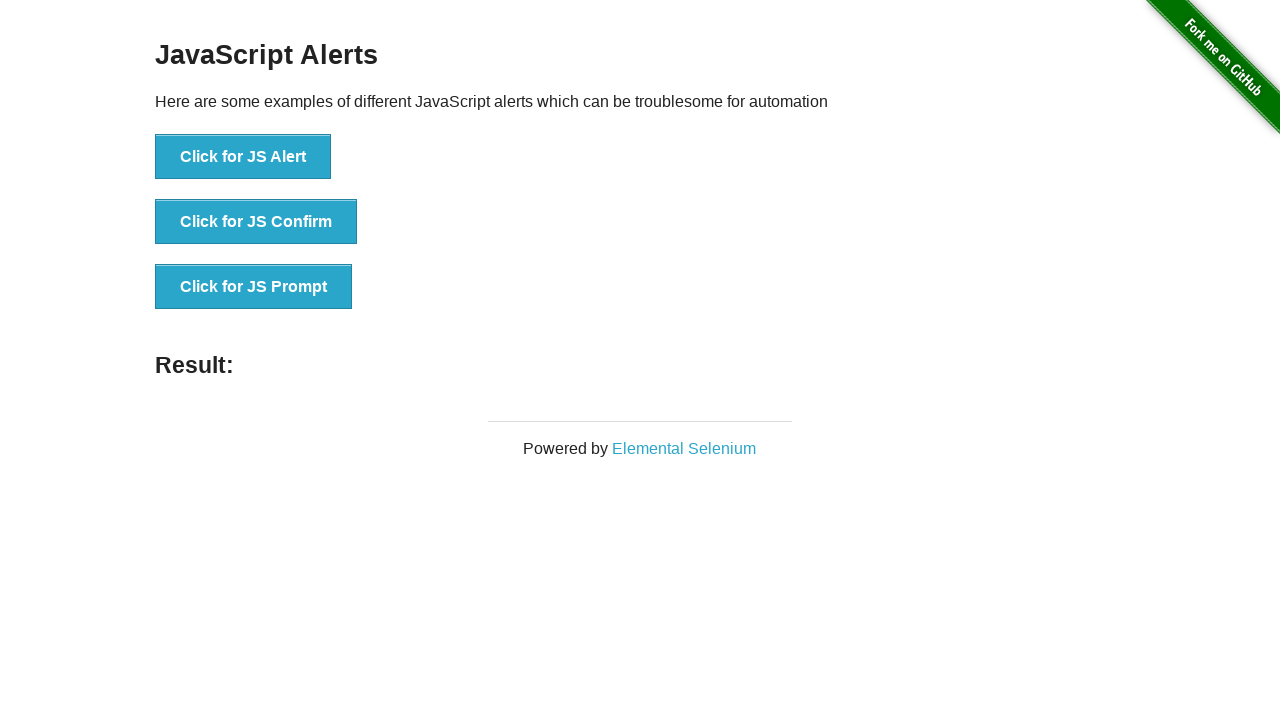

Clicked button to trigger JavaScript confirm dialog at (256, 222) on button[onclick='jsConfirm()']
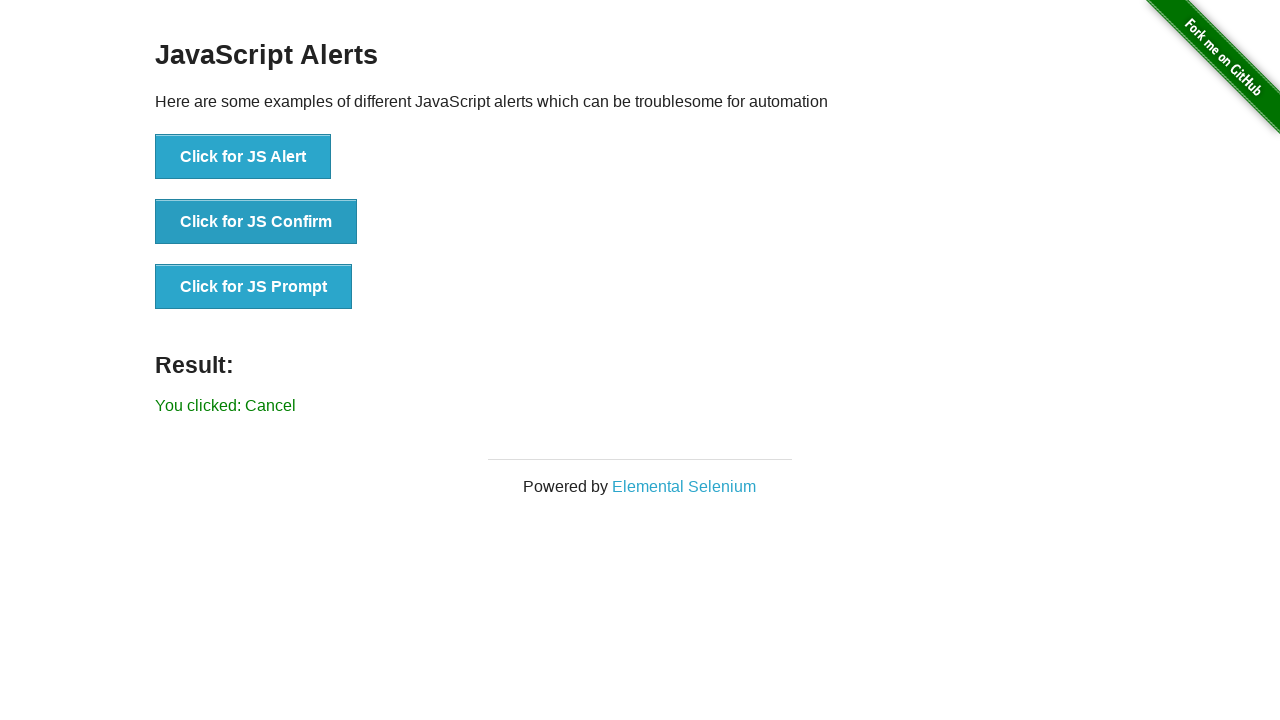

Confirm dialog dismissed and result message appeared
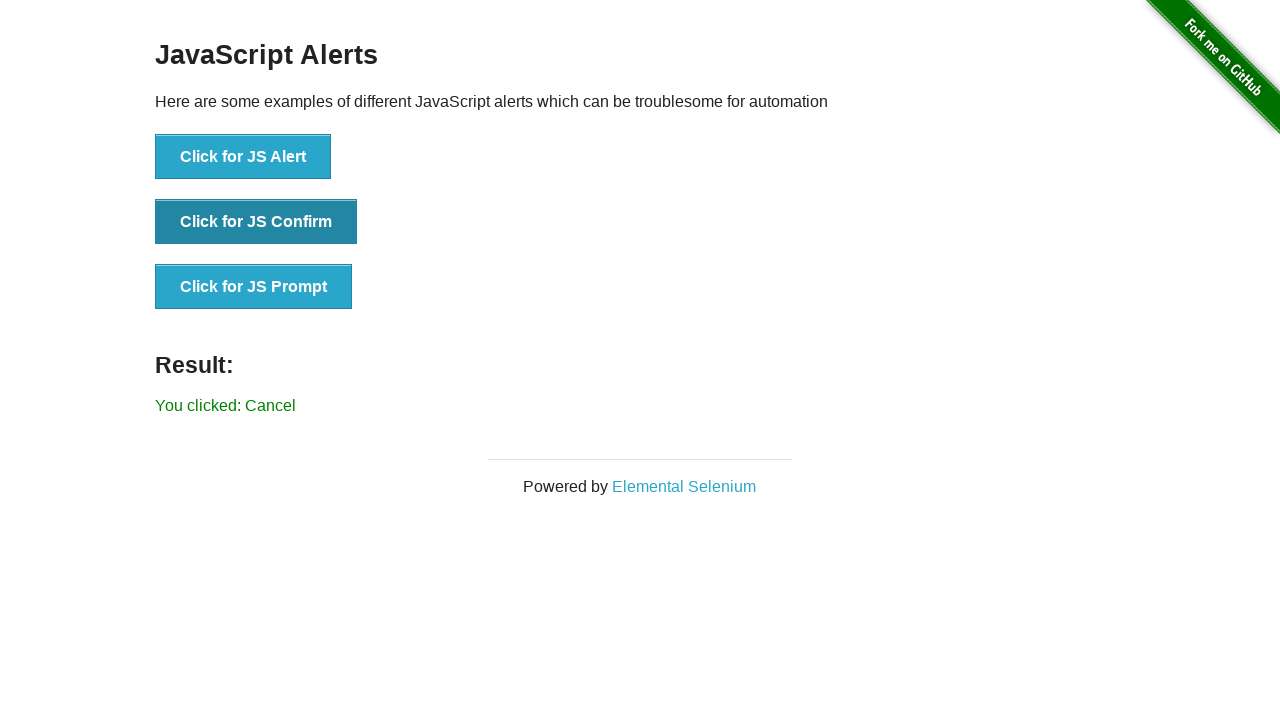

Set up dialog handler to accept the confirm dialog
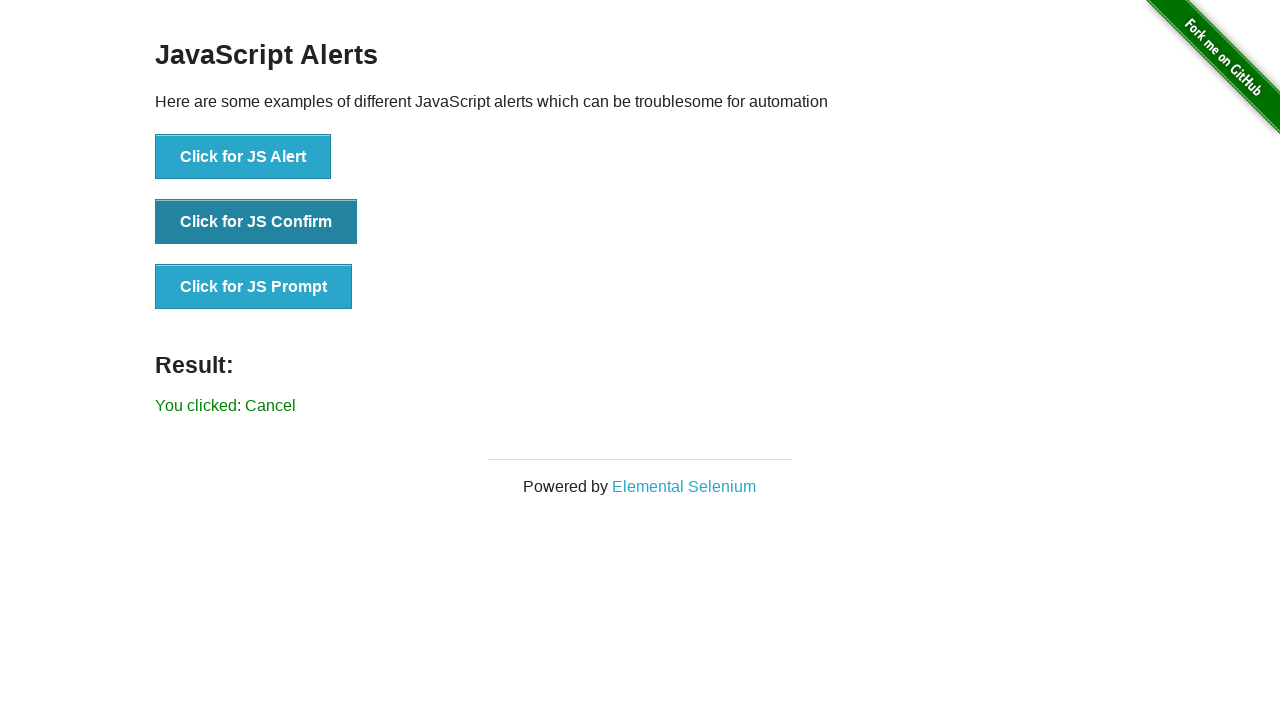

Clicked button to trigger second JavaScript confirm dialog at (256, 222) on button[onclick='jsConfirm()']
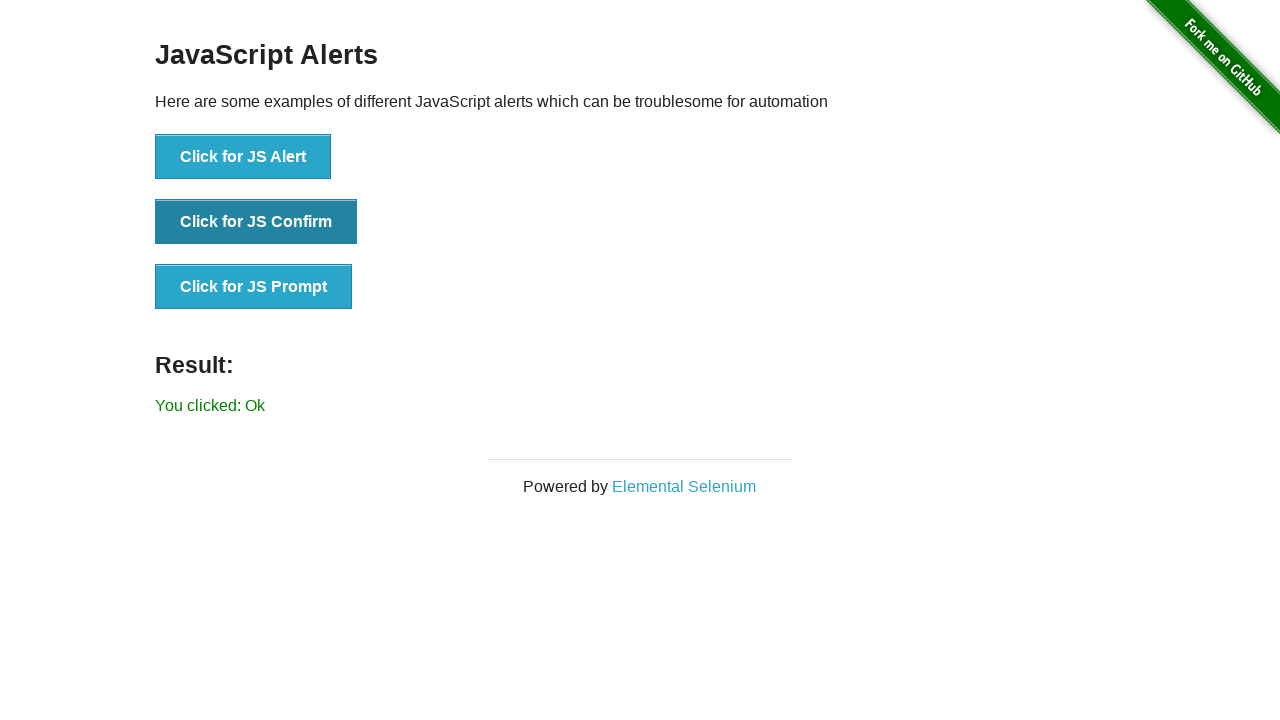

Confirm dialog accepted and result message updated
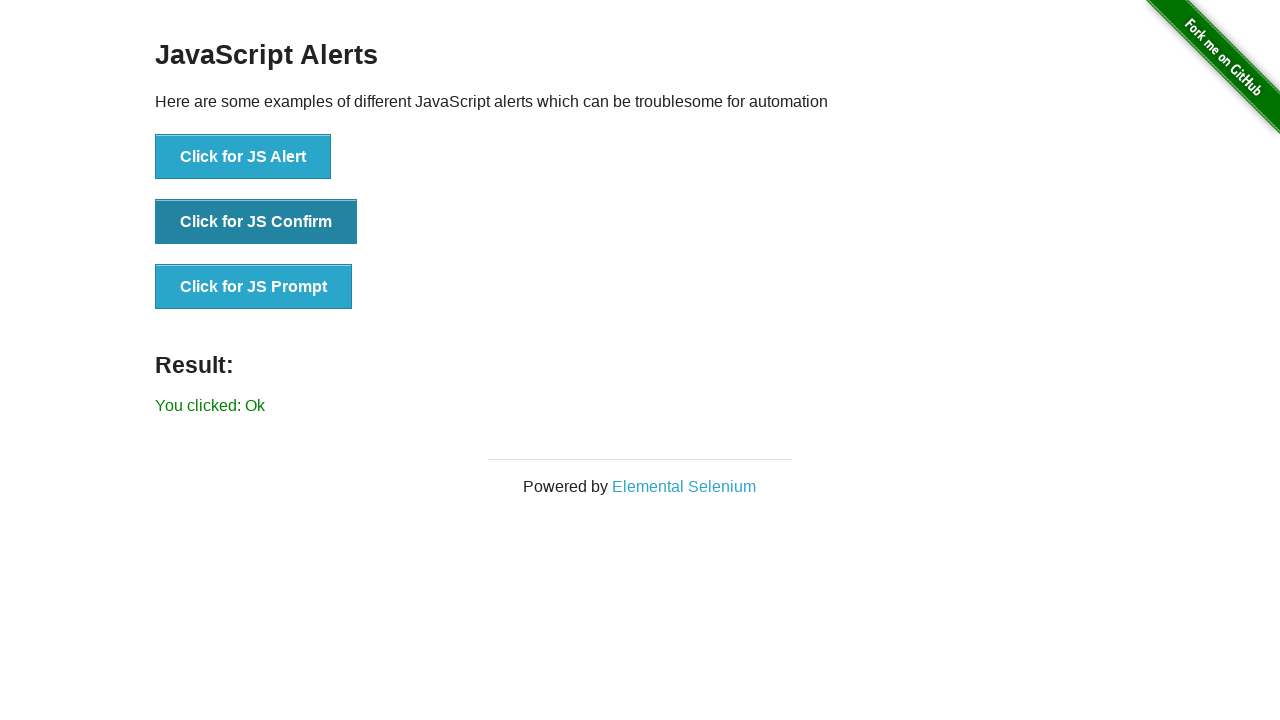

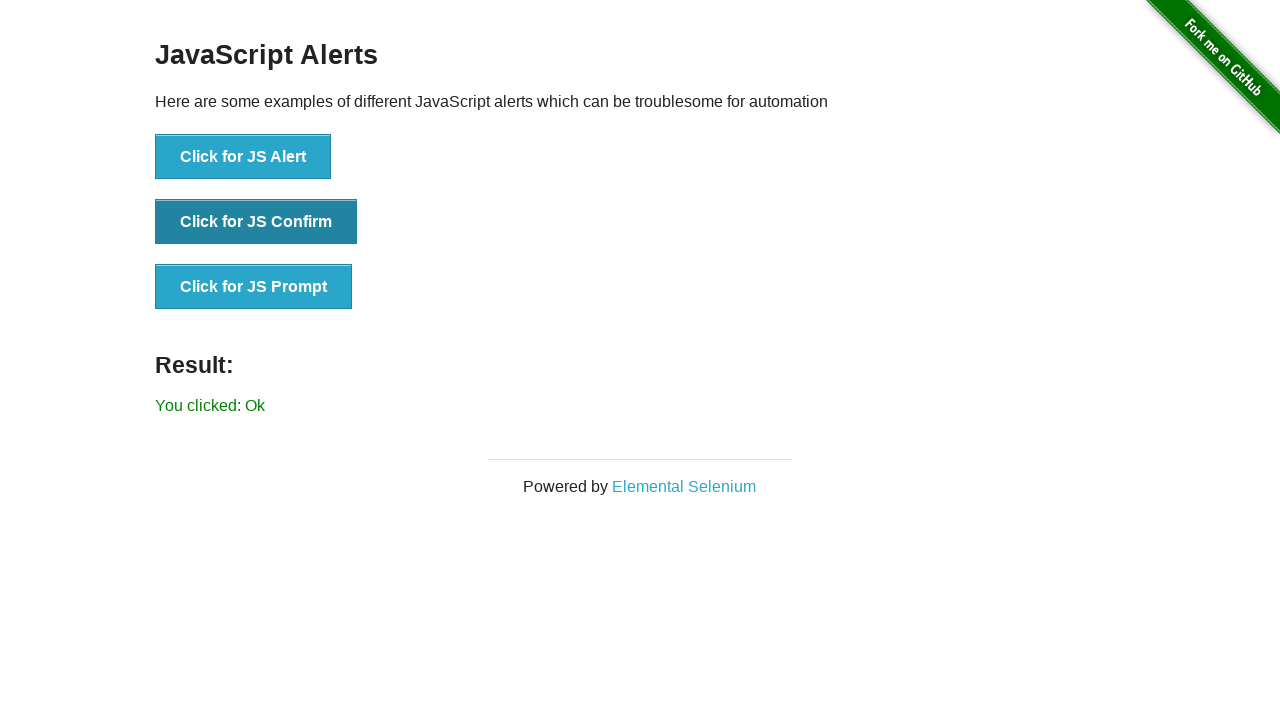